Verifies the state of form elements on the automation practice form, checking if the firstName input is enabled and editable, if the sports checkbox is visible and unchecked, and if the submit button is visible.

Starting URL: https://demoqa.com/automation-practice-form

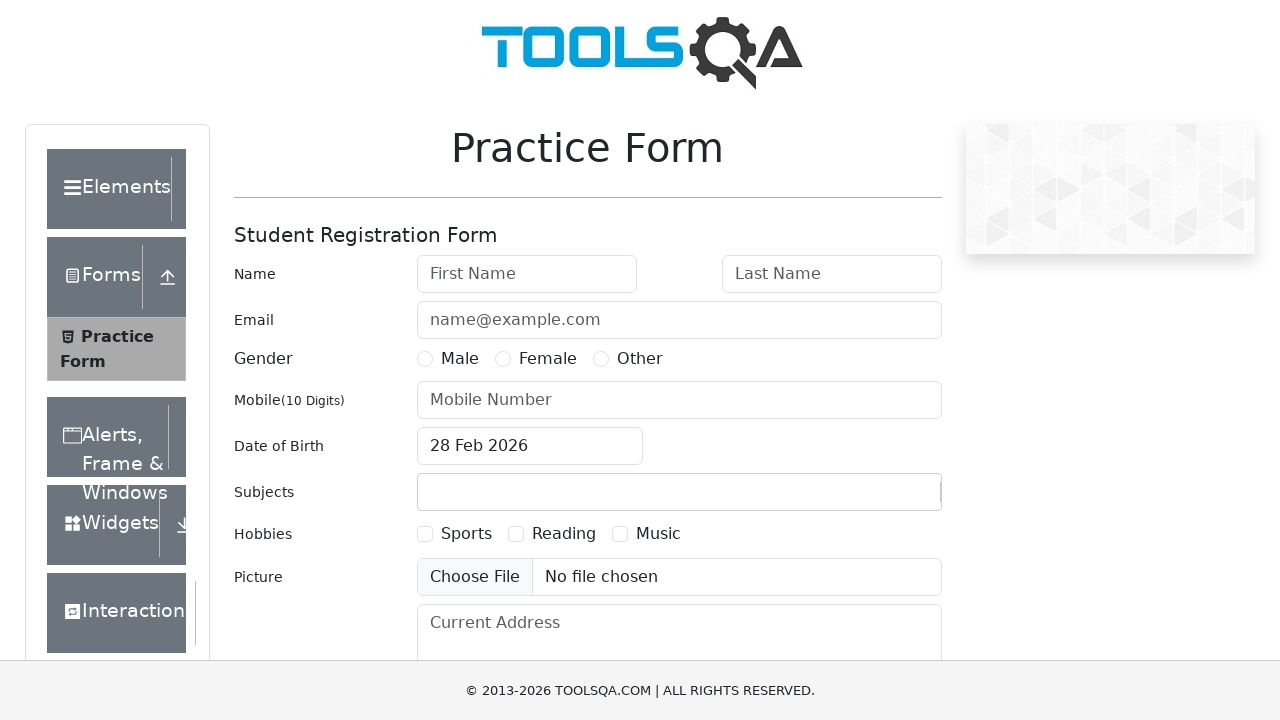

Waited for firstName input to load
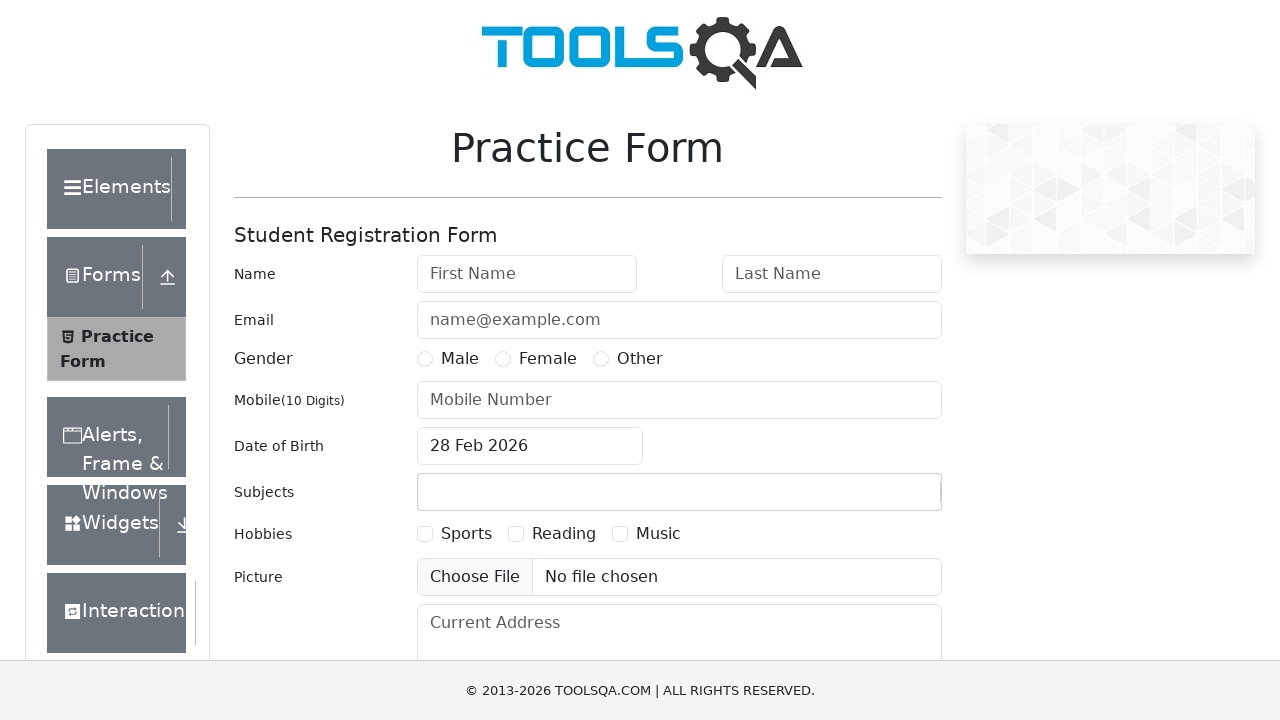

Located firstName input element
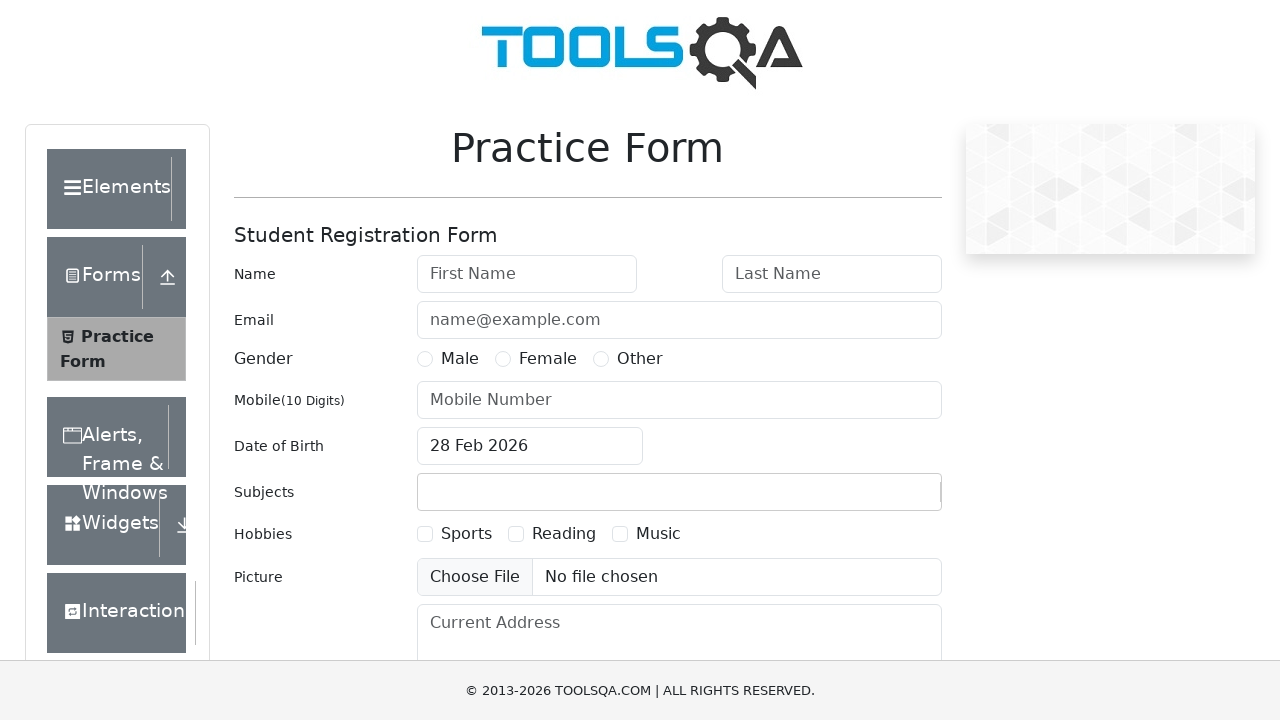

Verified firstName input is enabled
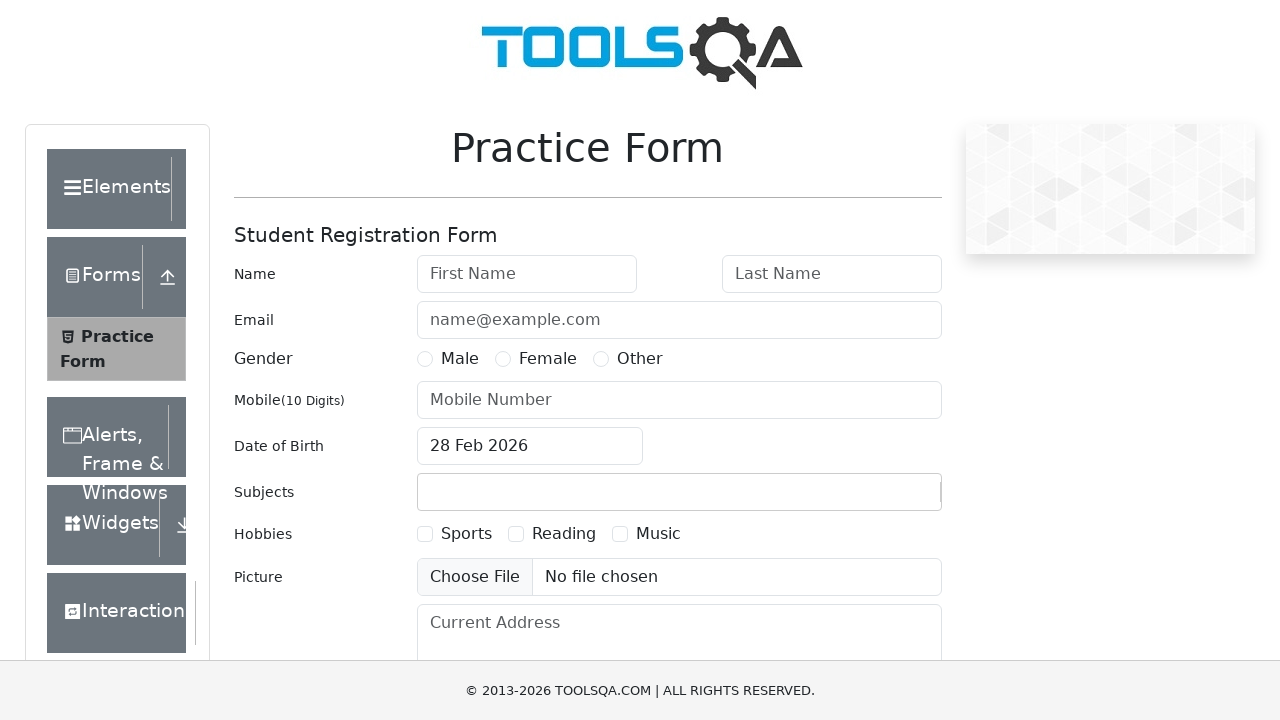

Verified firstName input is editable
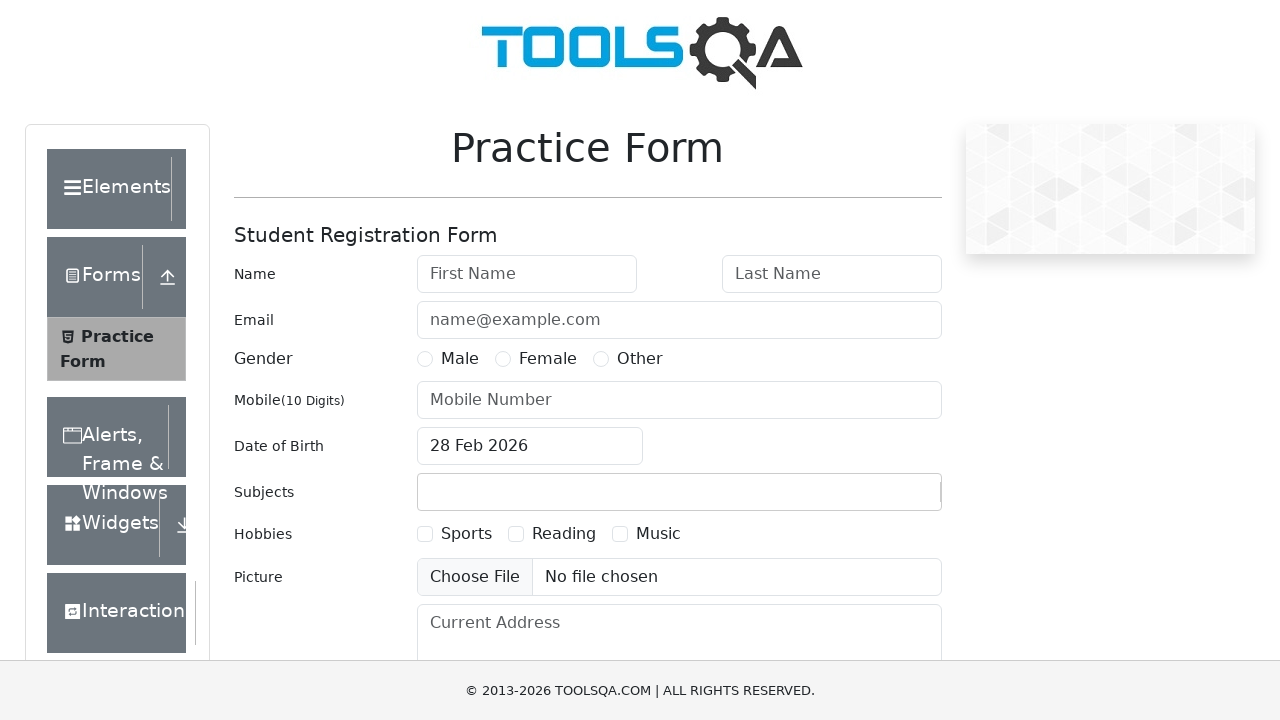

Located sports checkbox element
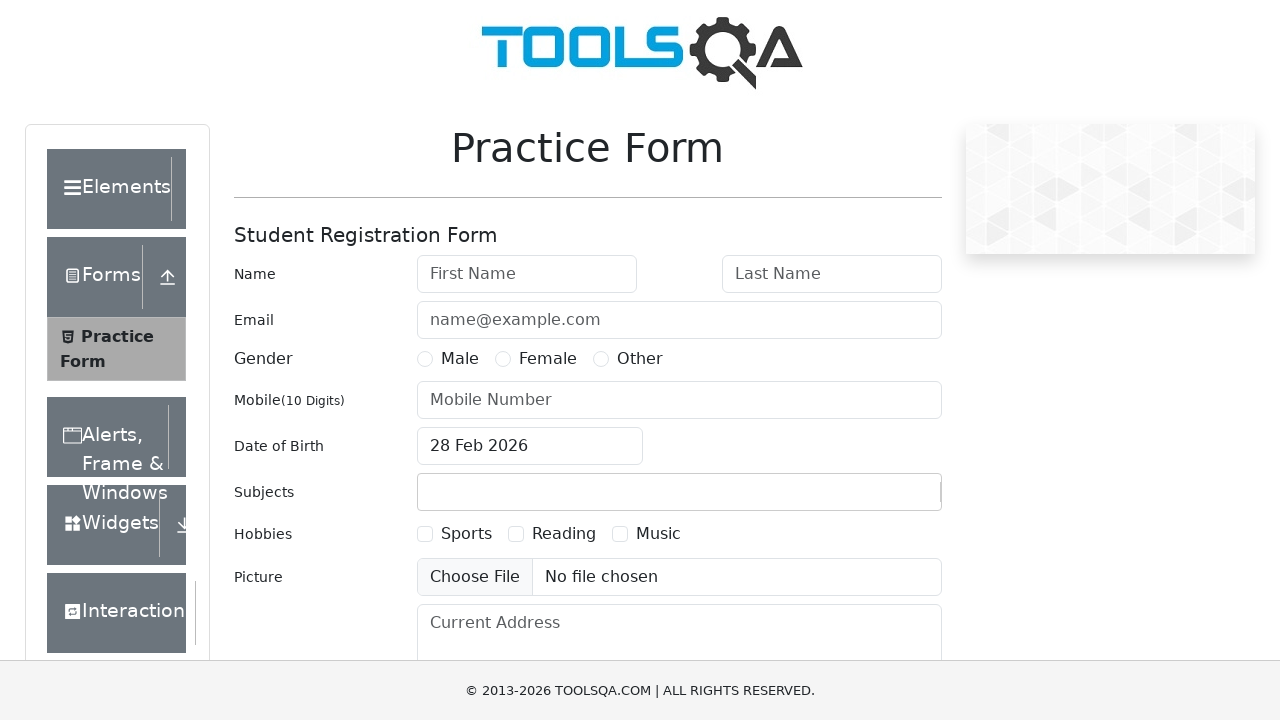

Verified sports checkbox is visible
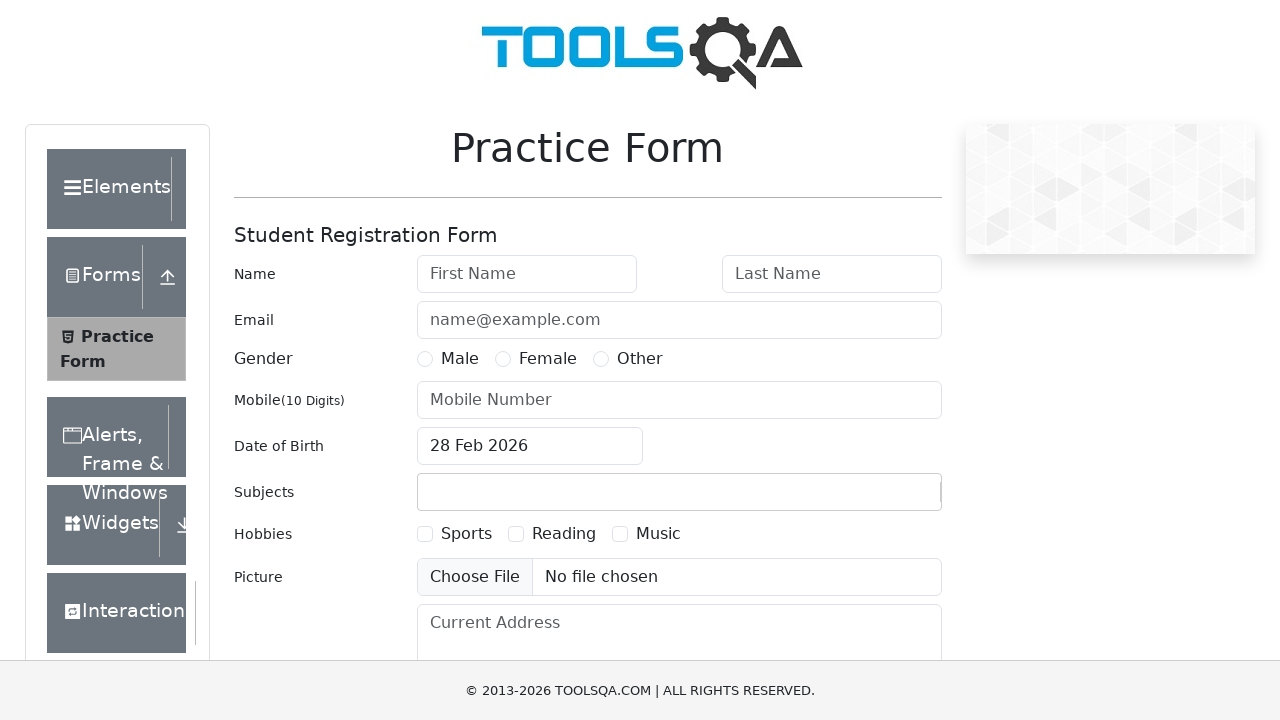

Located submit button element
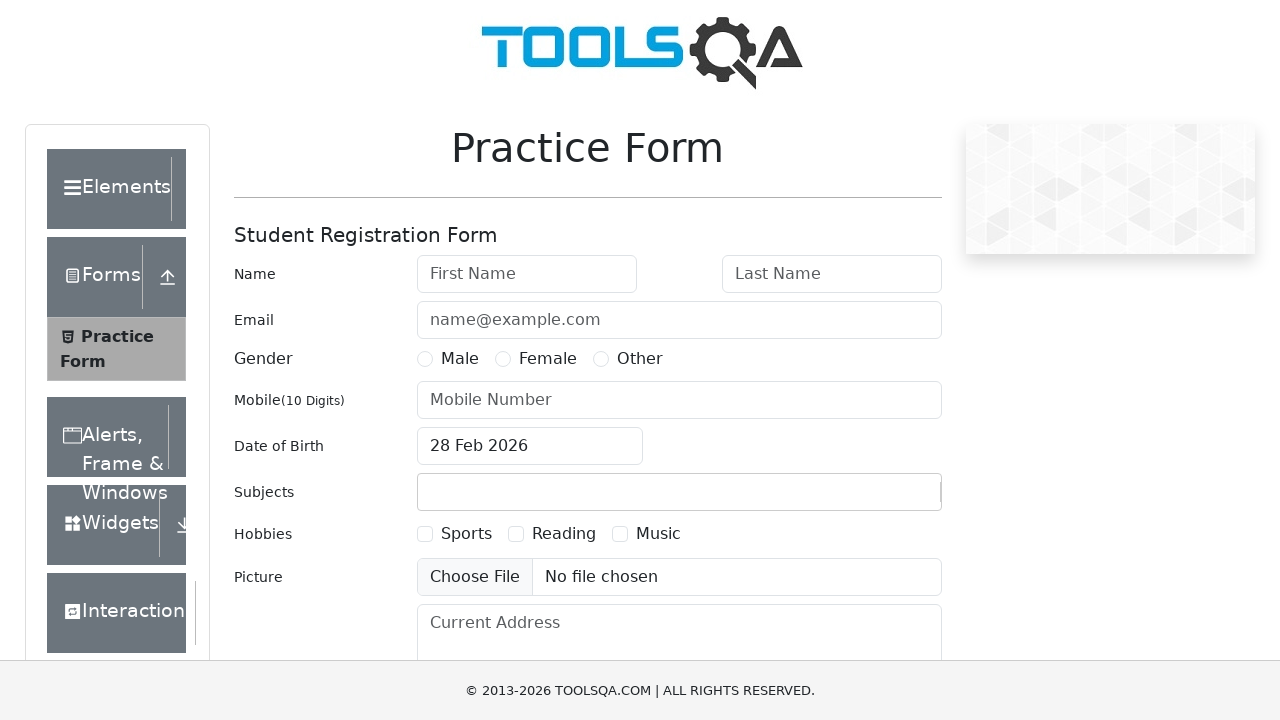

Verified submit button is visible
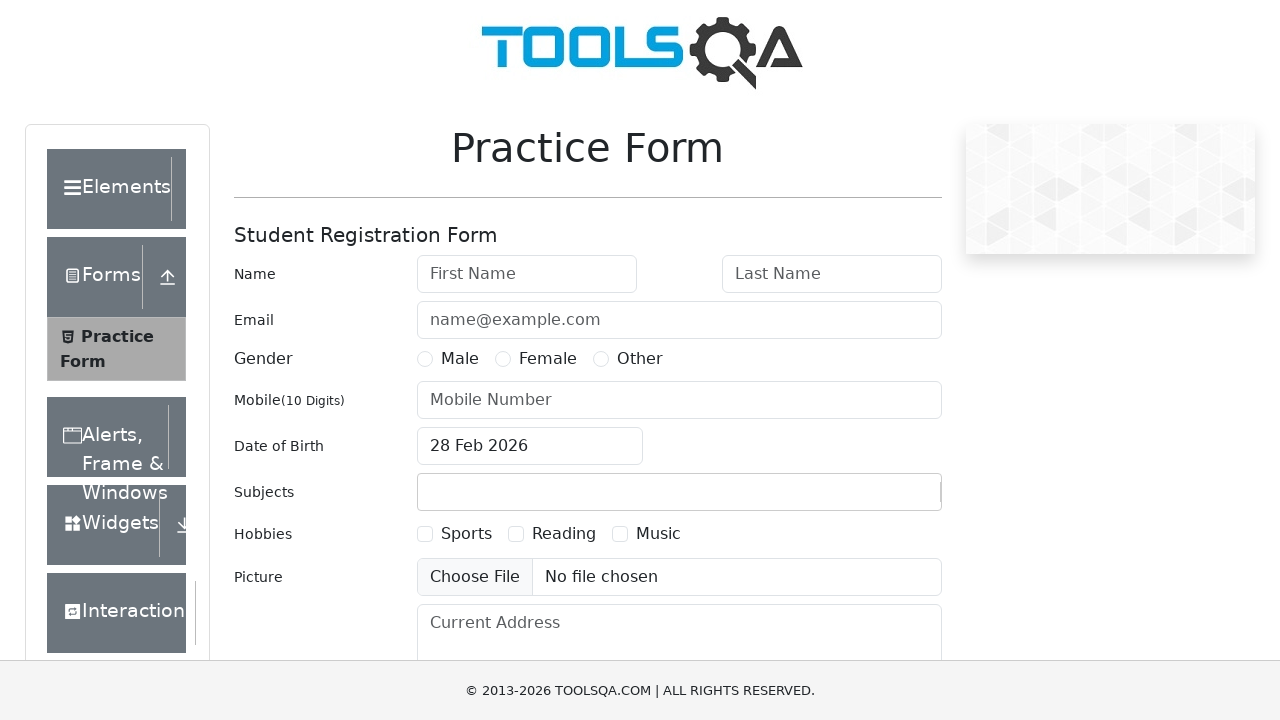

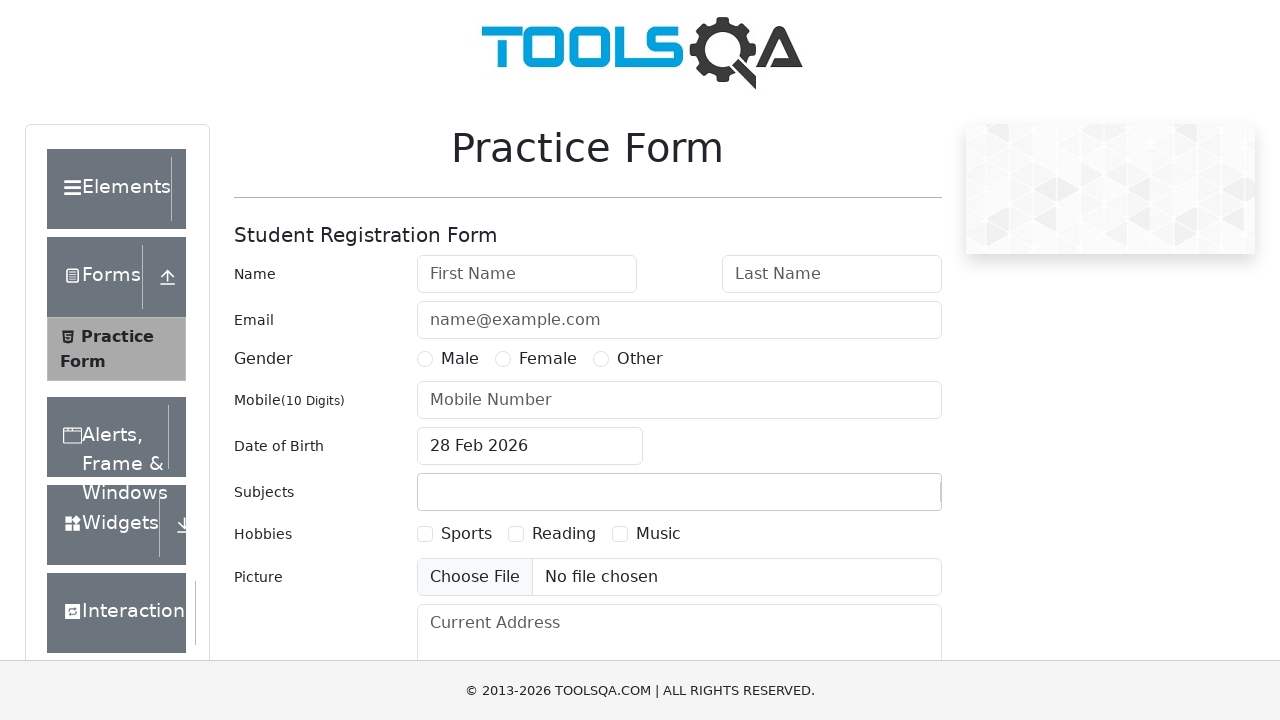